Tests scrolling functionality on a page with a fixed header table, then verifies that the sum of values in the table matches the displayed total amount

Starting URL: https://rahulshettyacademy.com/AutomationPractice/

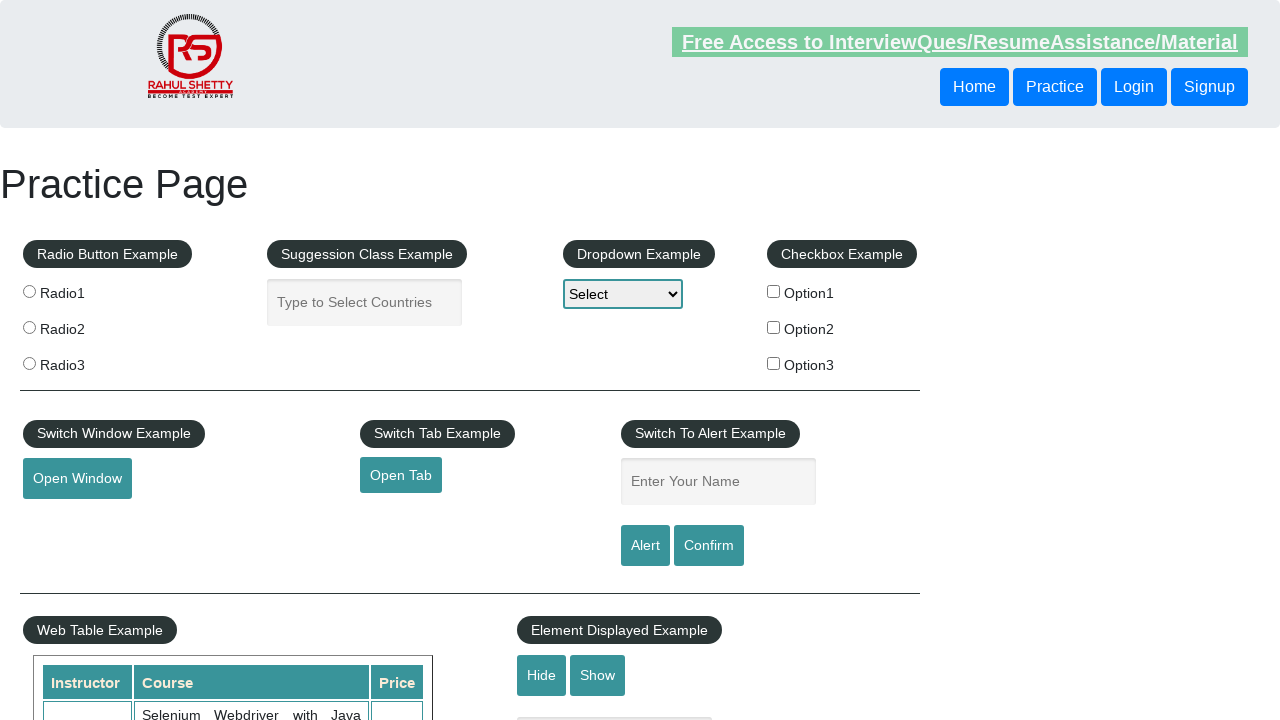

Scrolled main window down by 400 pixels
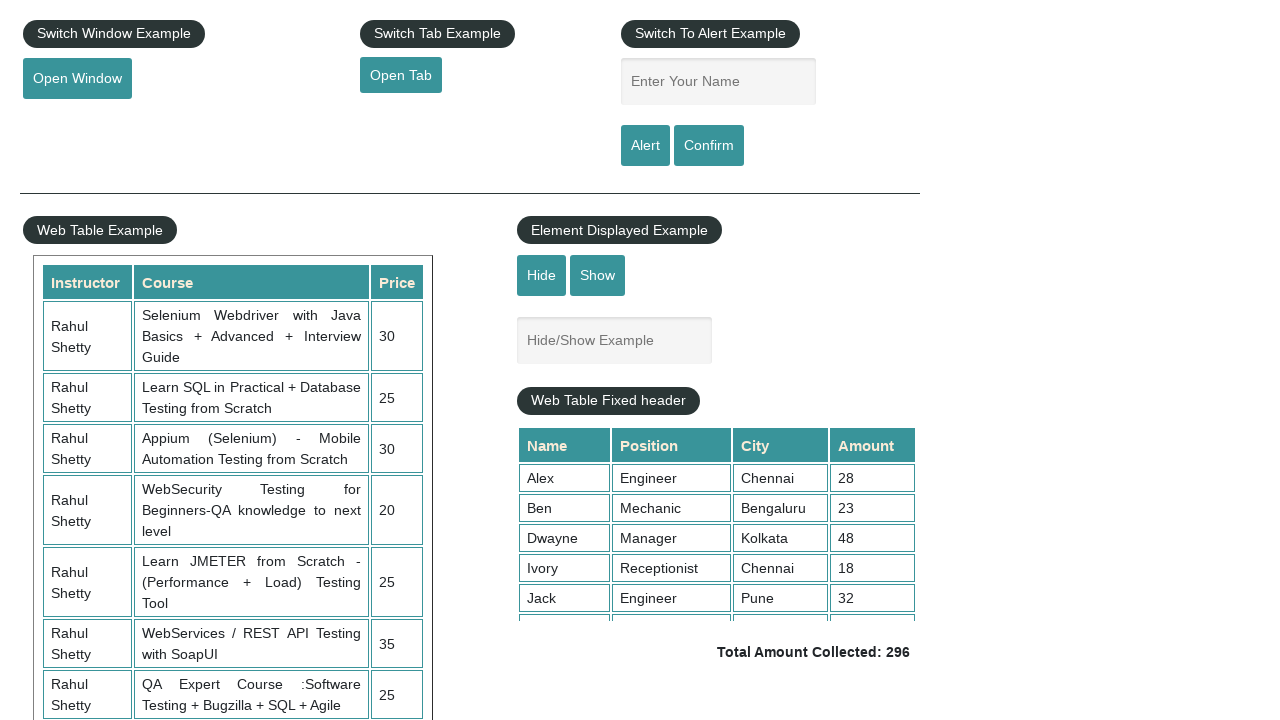

Waited 2 seconds for scroll animation to complete
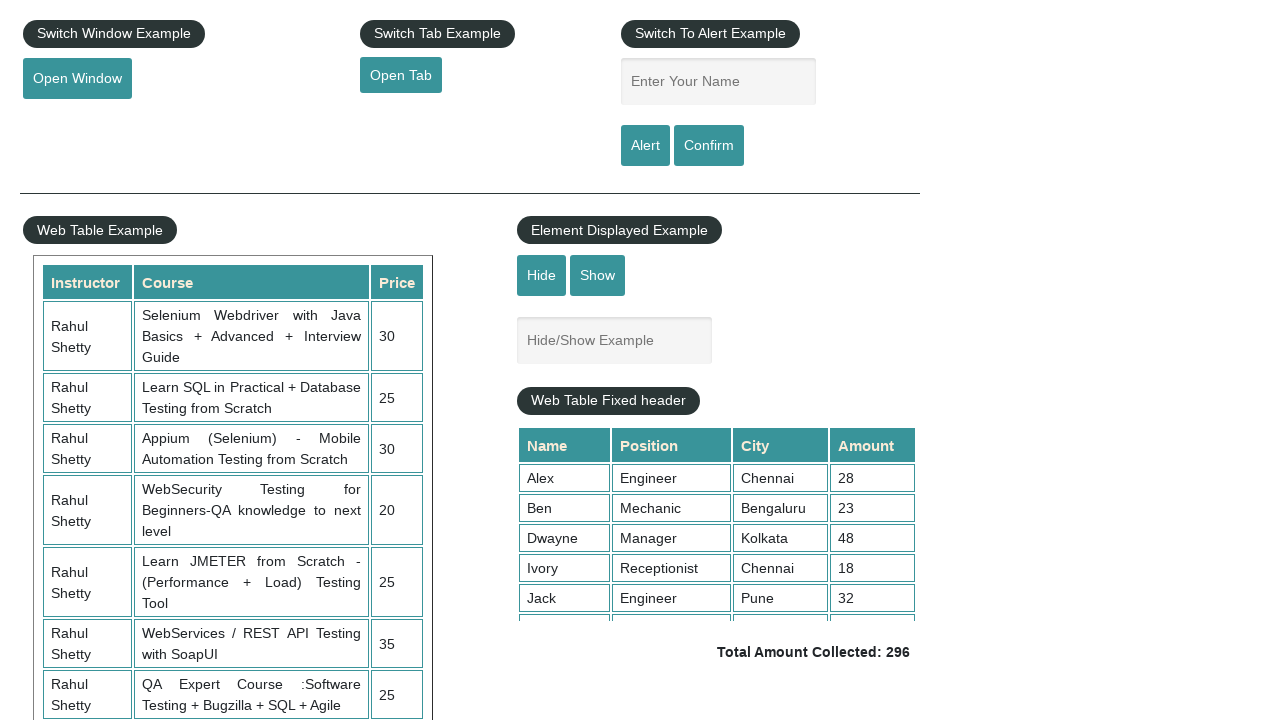

Scrolled fixed header table to bottom
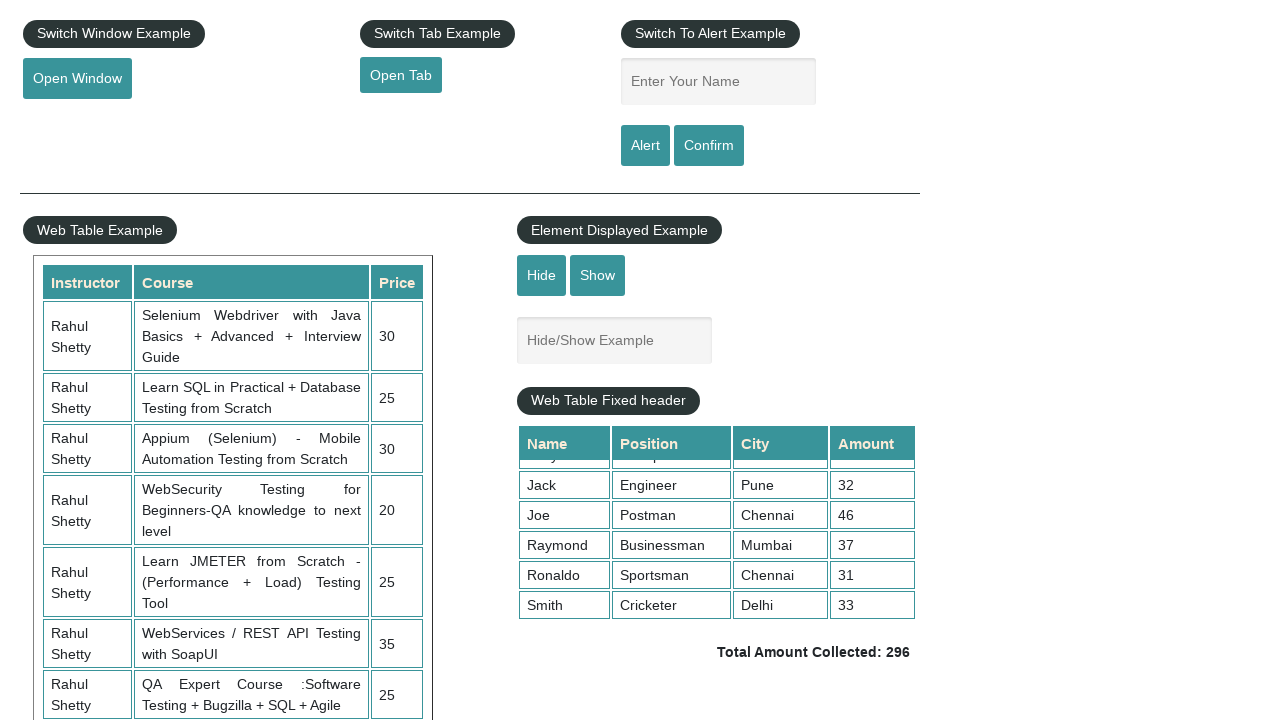

Retrieved all values from 4th column of table
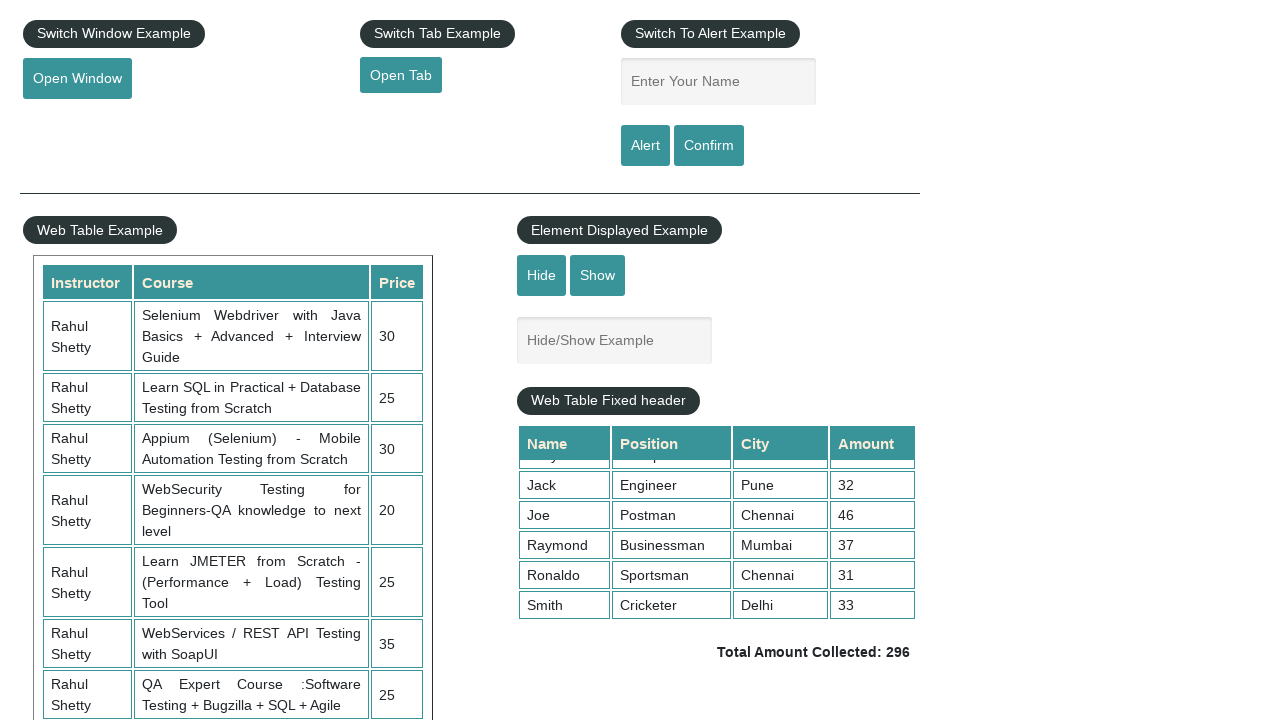

Calculated sum of table column values: 296
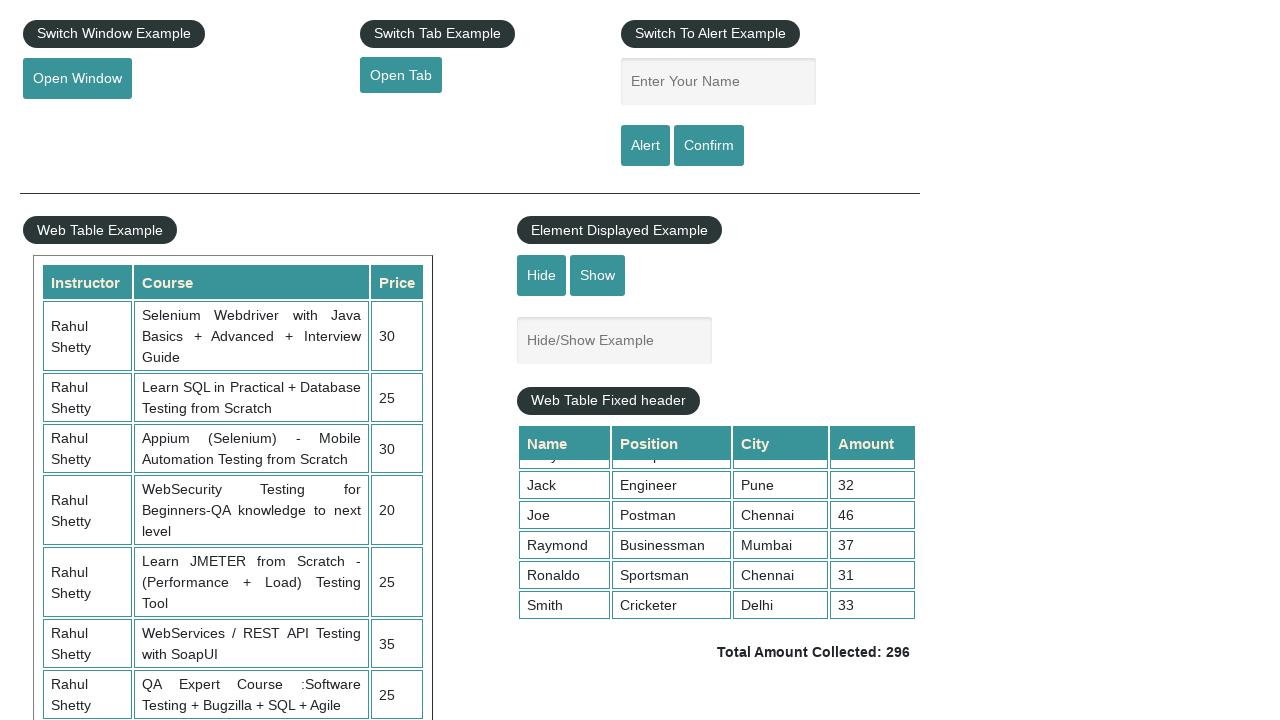

Retrieved displayed total amount text
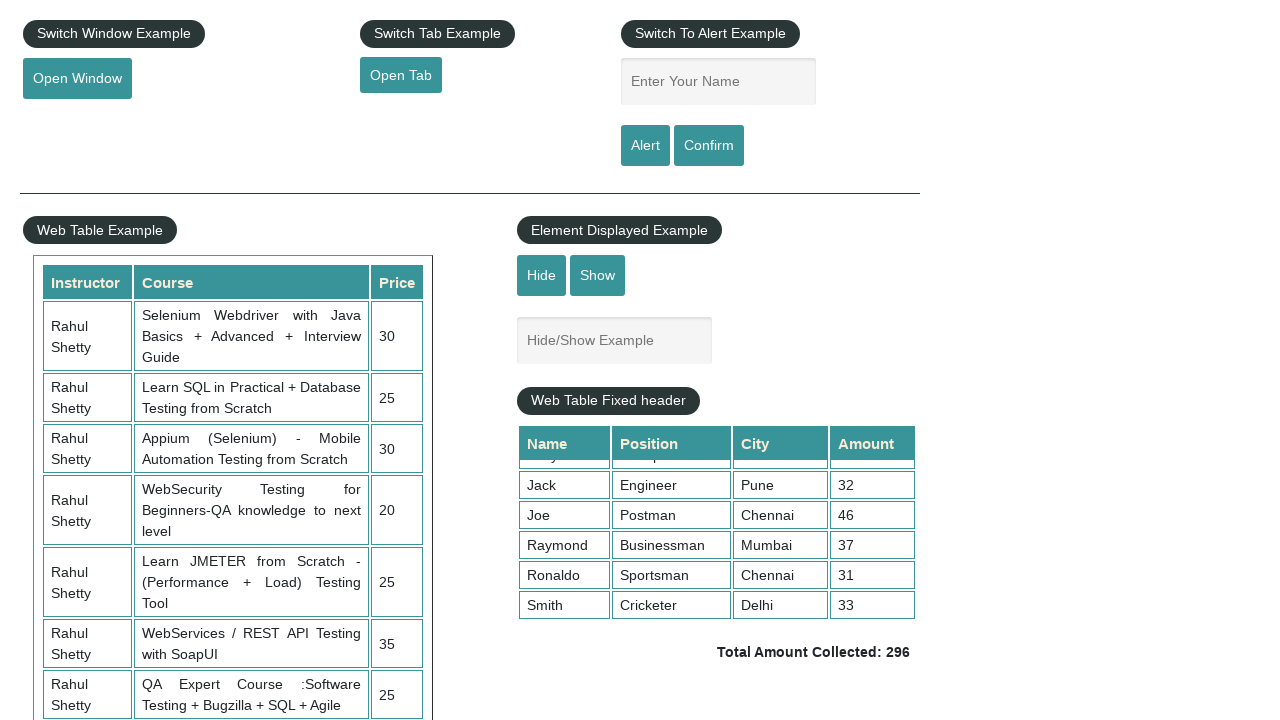

Parsed displayed total amount: 296
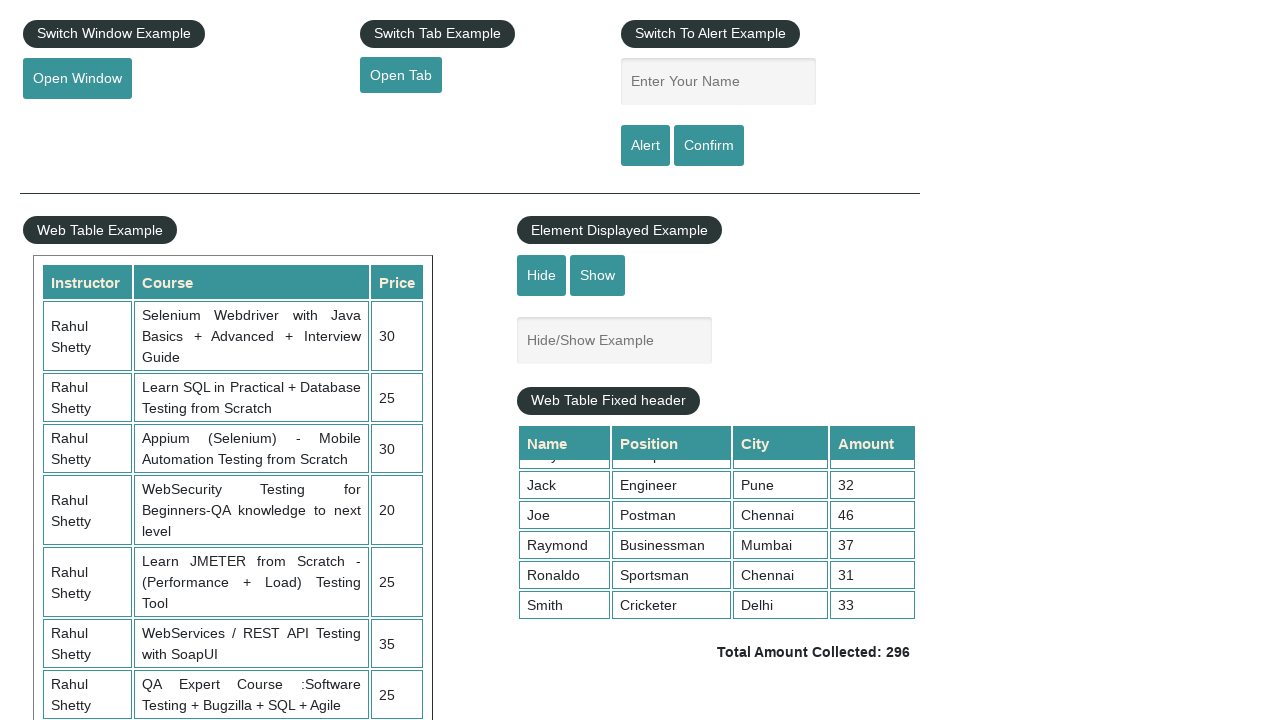

Verified calculated sum (296) matches displayed total (296)
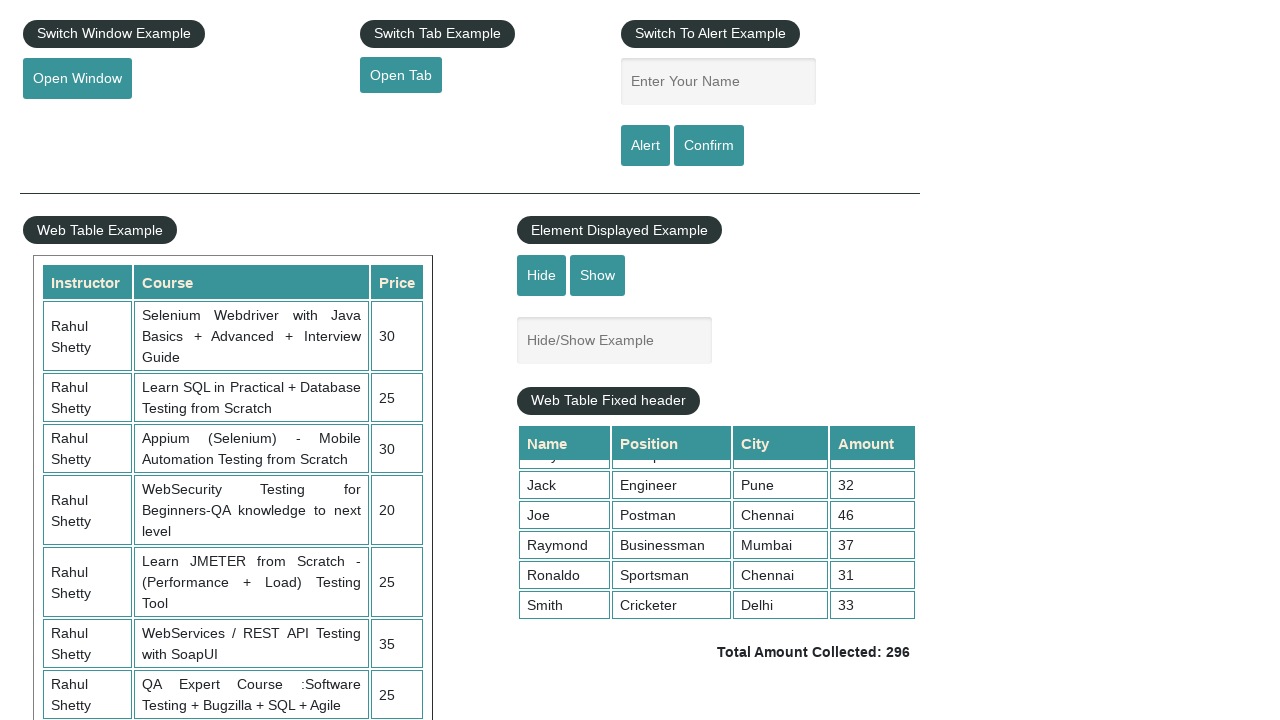

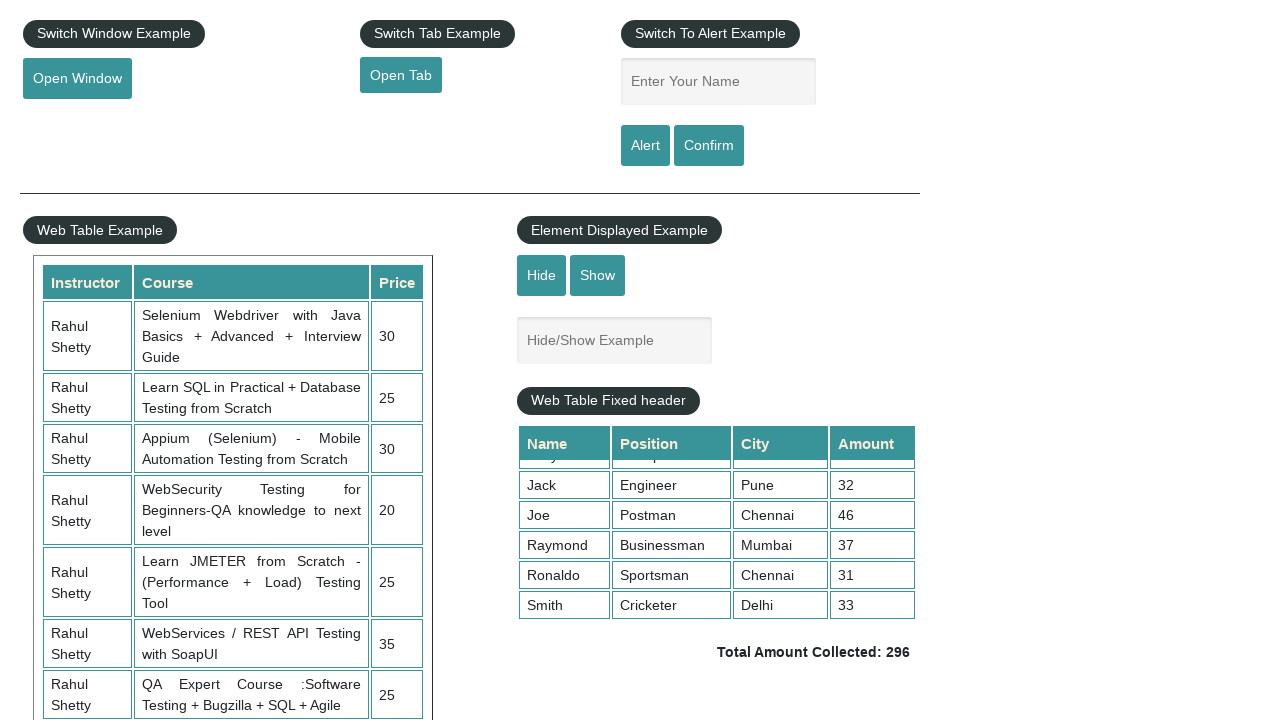